Tests file input interaction on Bootswatch default theme page by clicking the file input element and handling the file chooser dialog

Starting URL: https://bootswatch.com/default/

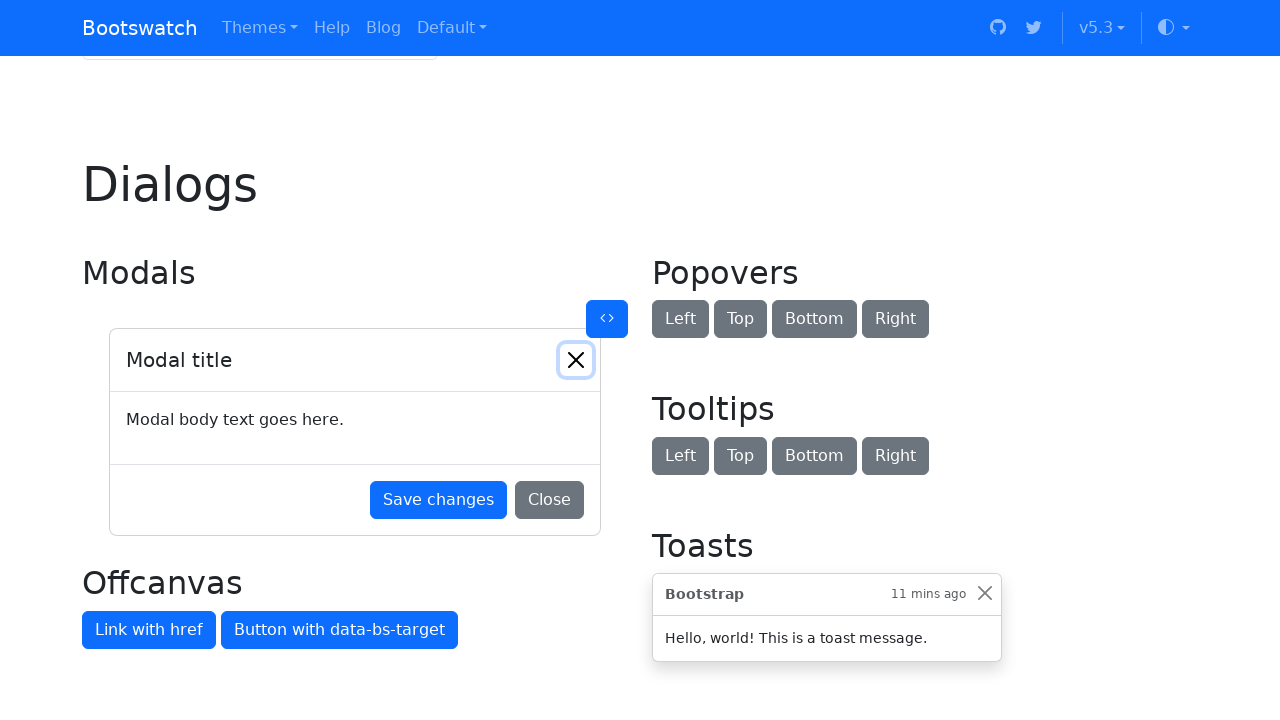

Clicked file input element labeled 'Default file input example' and prepared to handle file chooser dialog at (355, 361) on internal:label="Default file input example"i
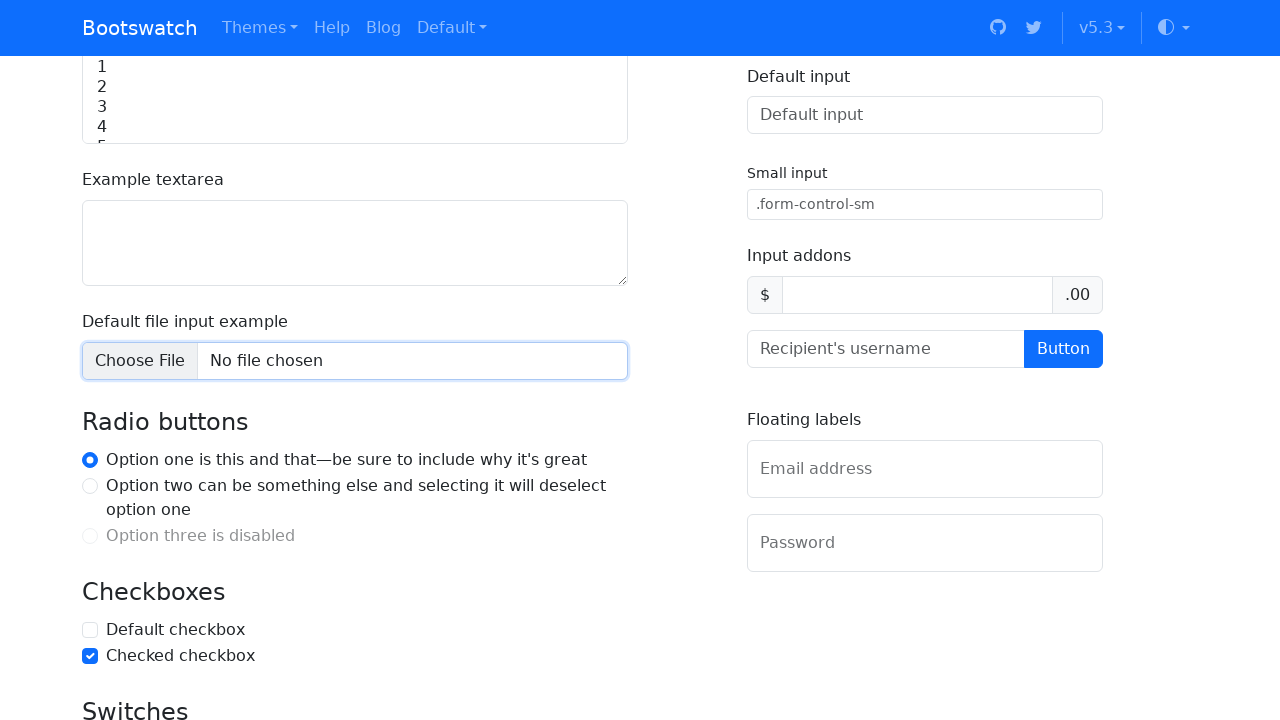

File chooser dialog appeared and was captured
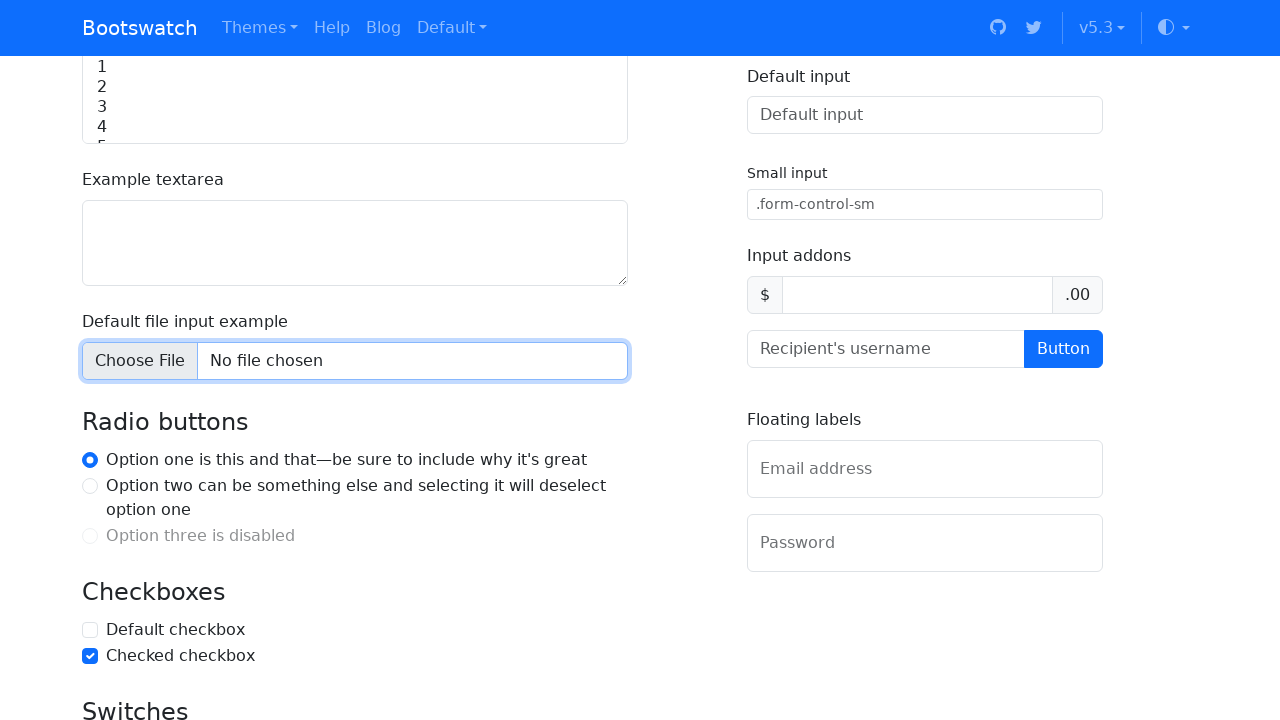

Waited 1000ms for interaction to complete
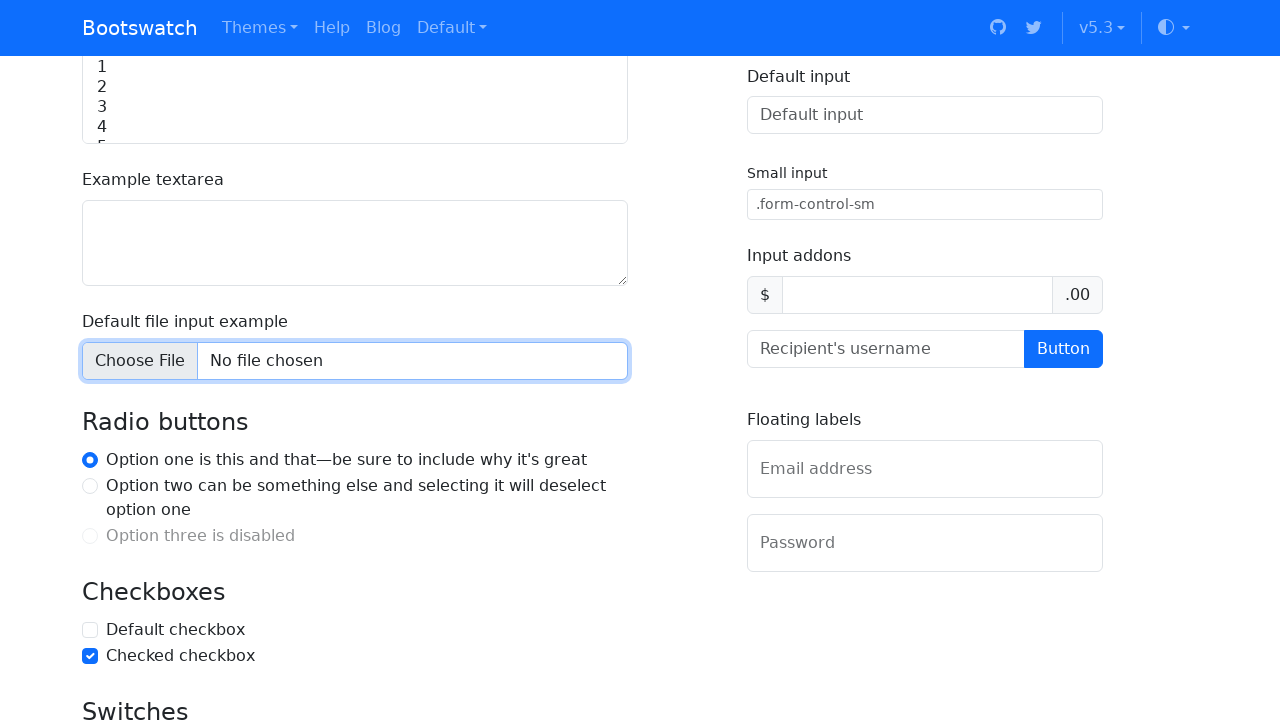

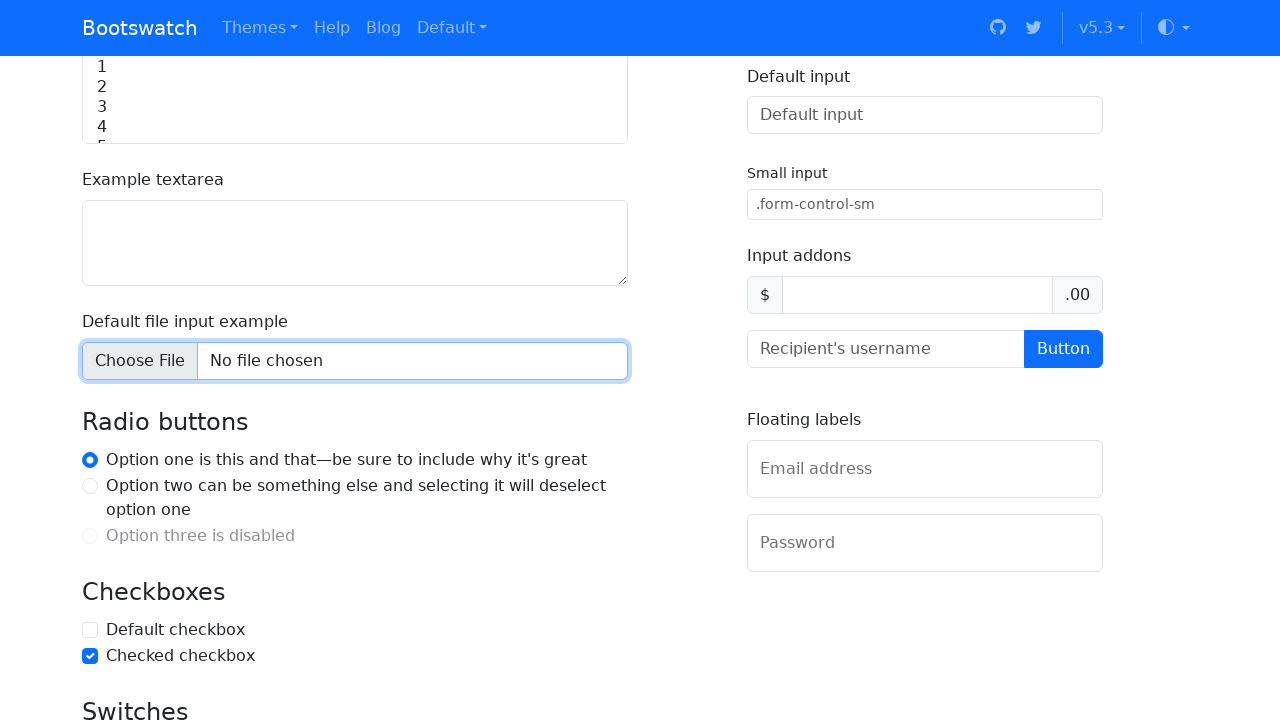